Tests Python.org search by clearing search field, typing "pycon", and pressing Enter to verify results

Starting URL: http://www.python.org

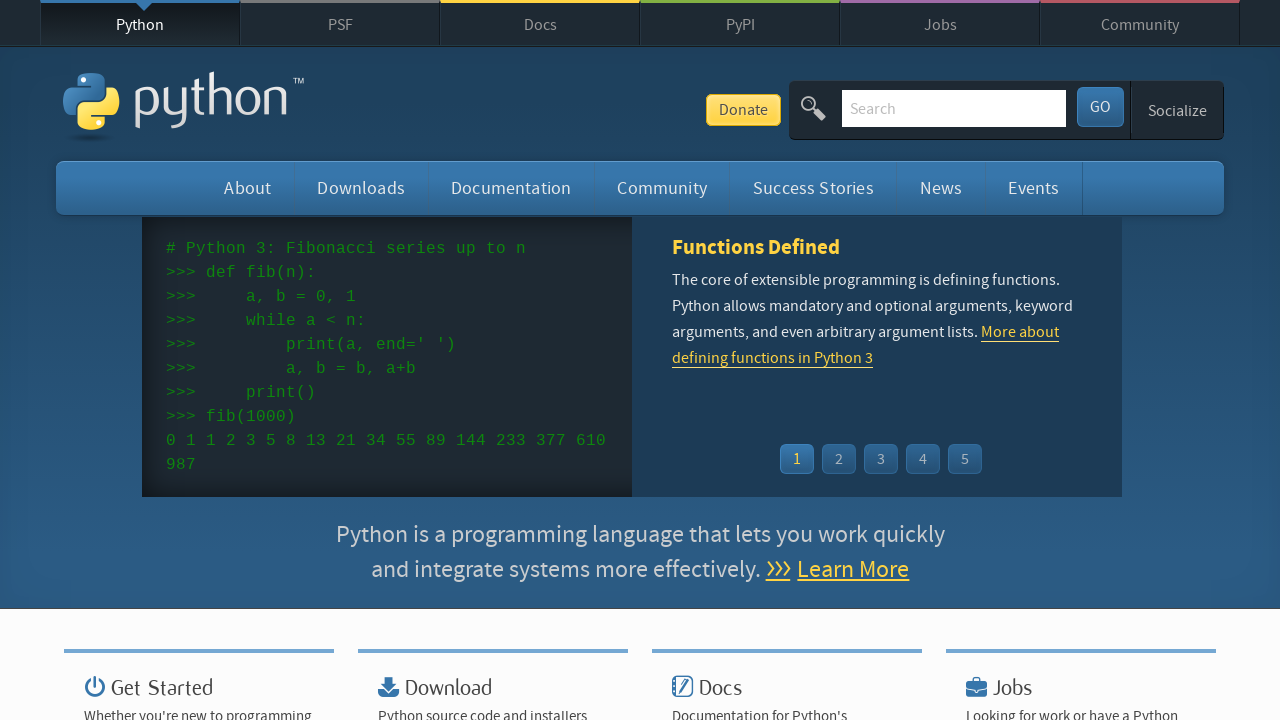

Located and cleared the search input field on input[name='q']
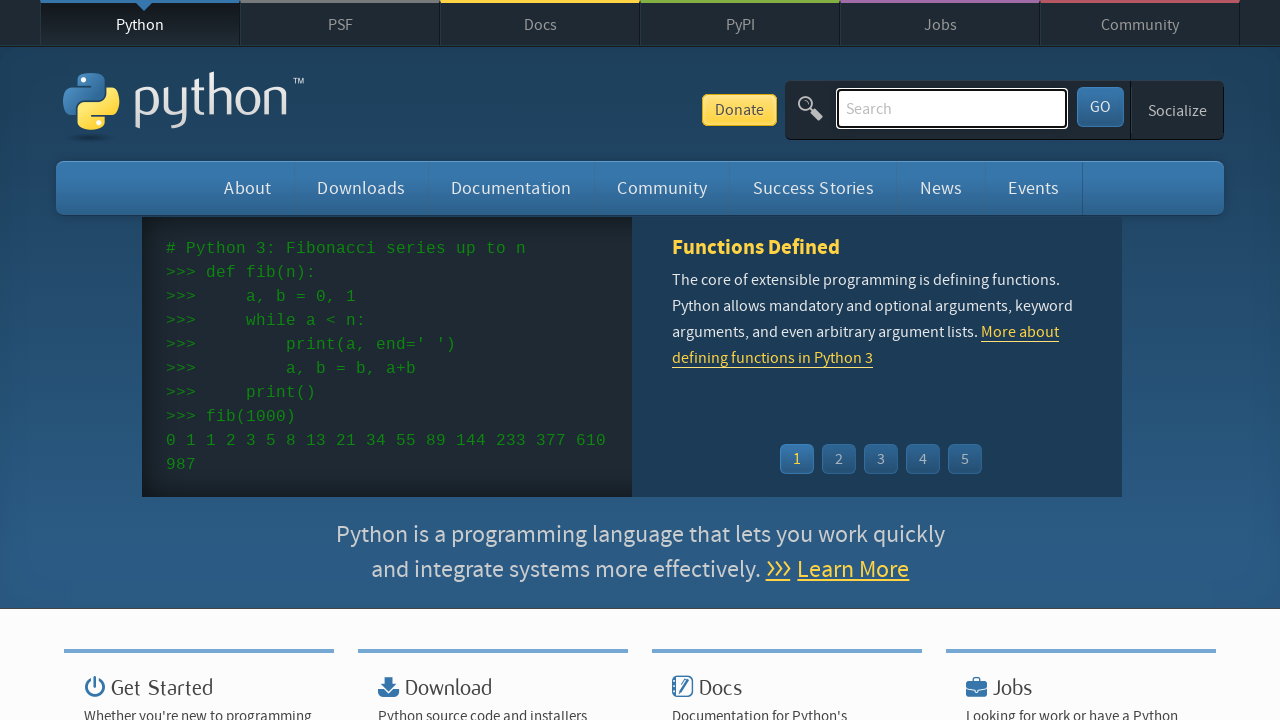

Typed 'pycon' into the search field on input[name='q']
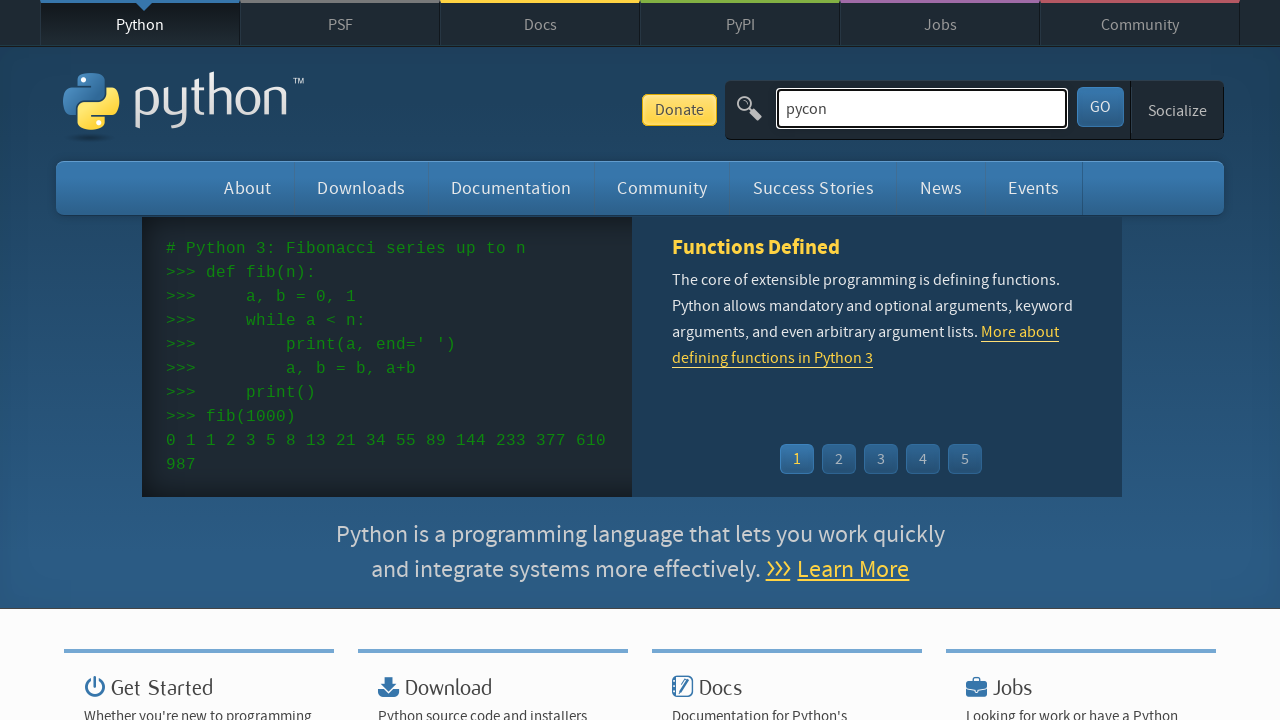

Pressed Enter to submit the search query on input[name='q']
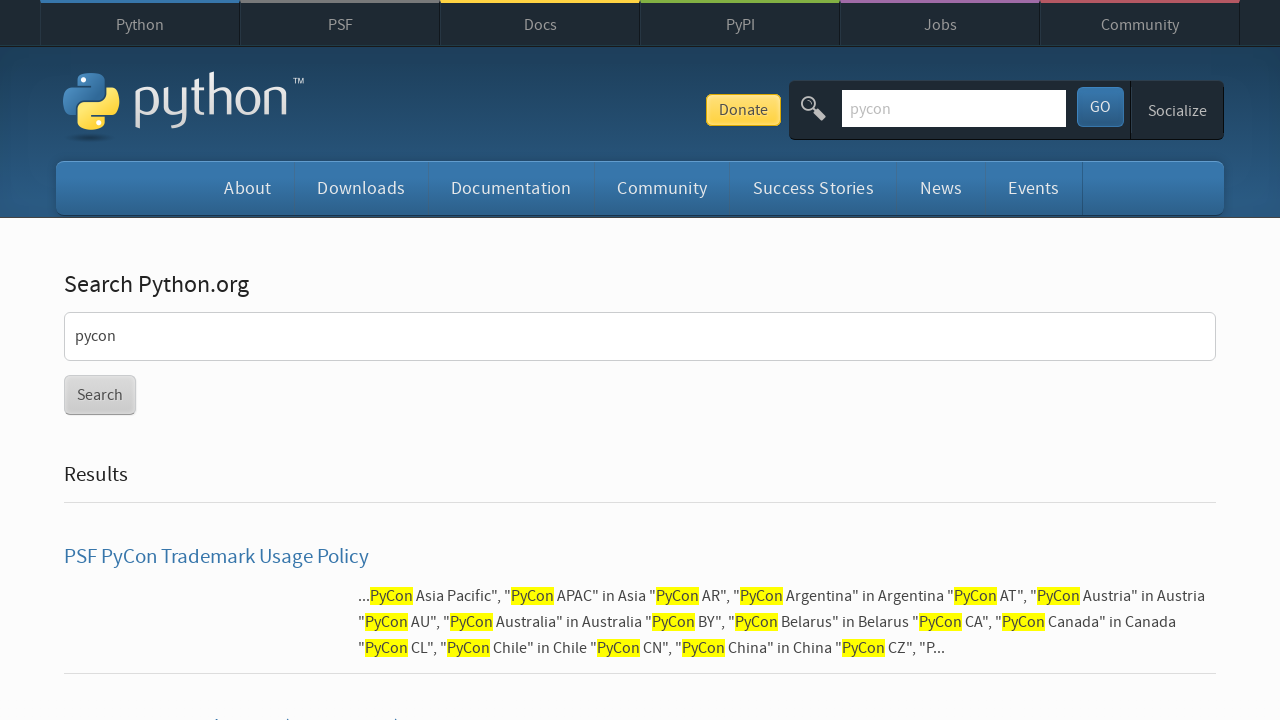

Search results page loaded with networkidle state
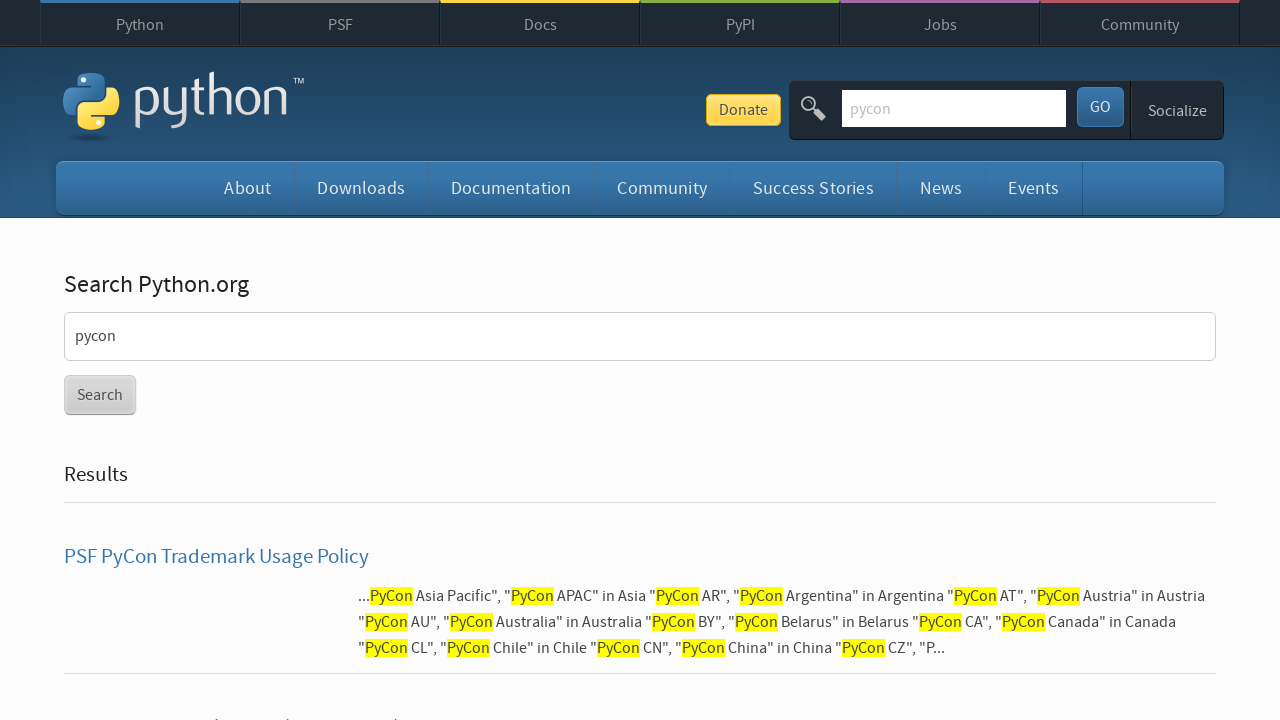

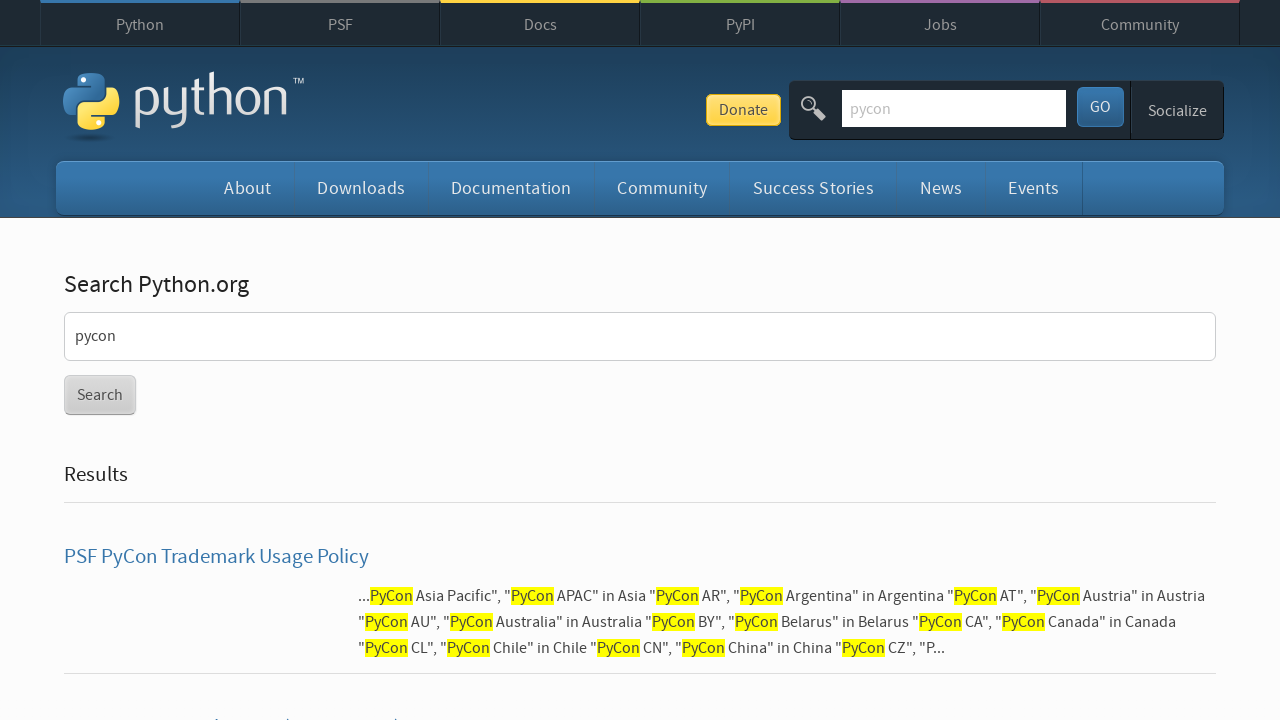